Tests JavaScript prompt dialog by clicking a button that triggers a prompt and entering text

Starting URL: https://the-internet.herokuapp.com/javascript_alerts

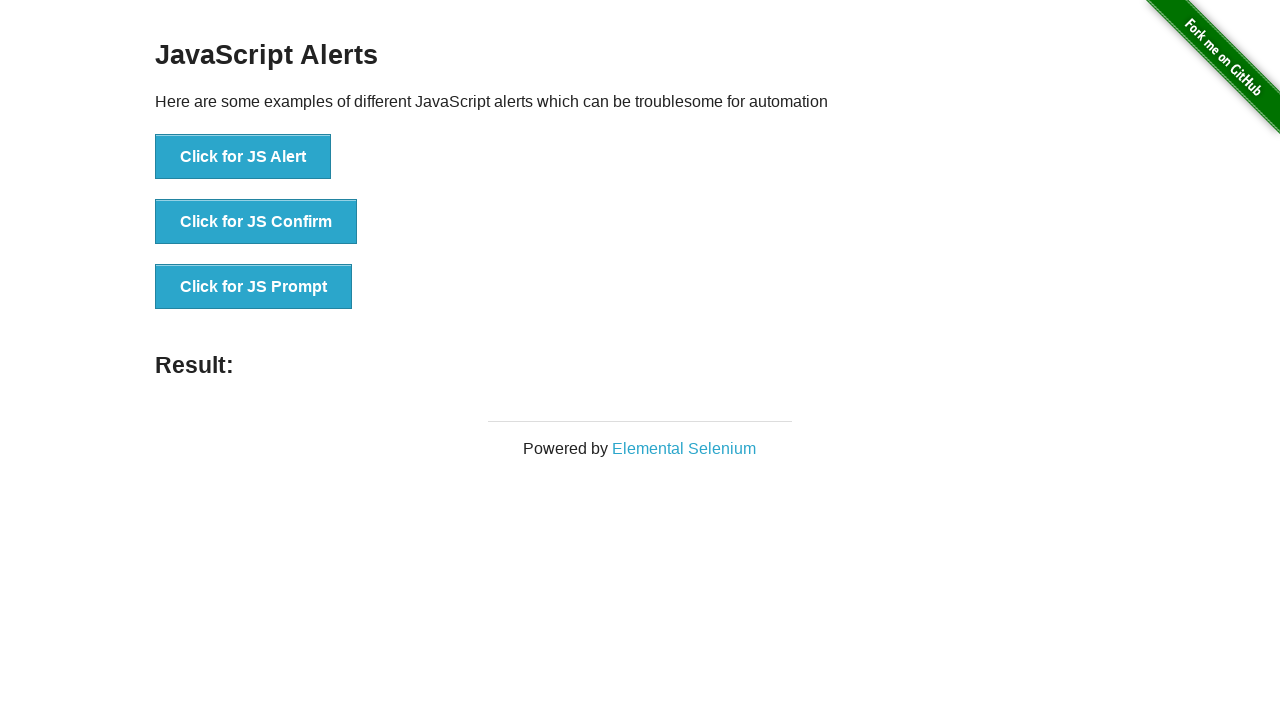

Set up dialog handler to accept prompt with 'Hello World'
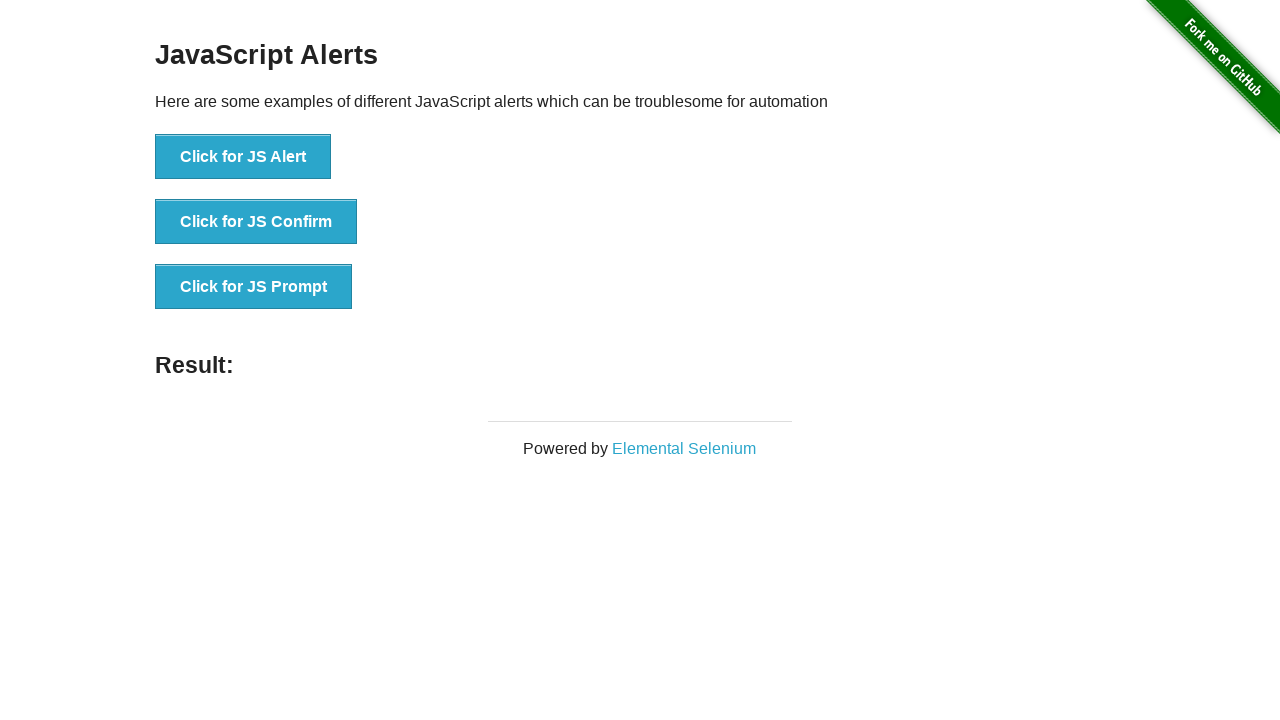

Clicked button to trigger JavaScript prompt dialog at (254, 287) on internal:role=button[name="Click for JS Prompt"i]
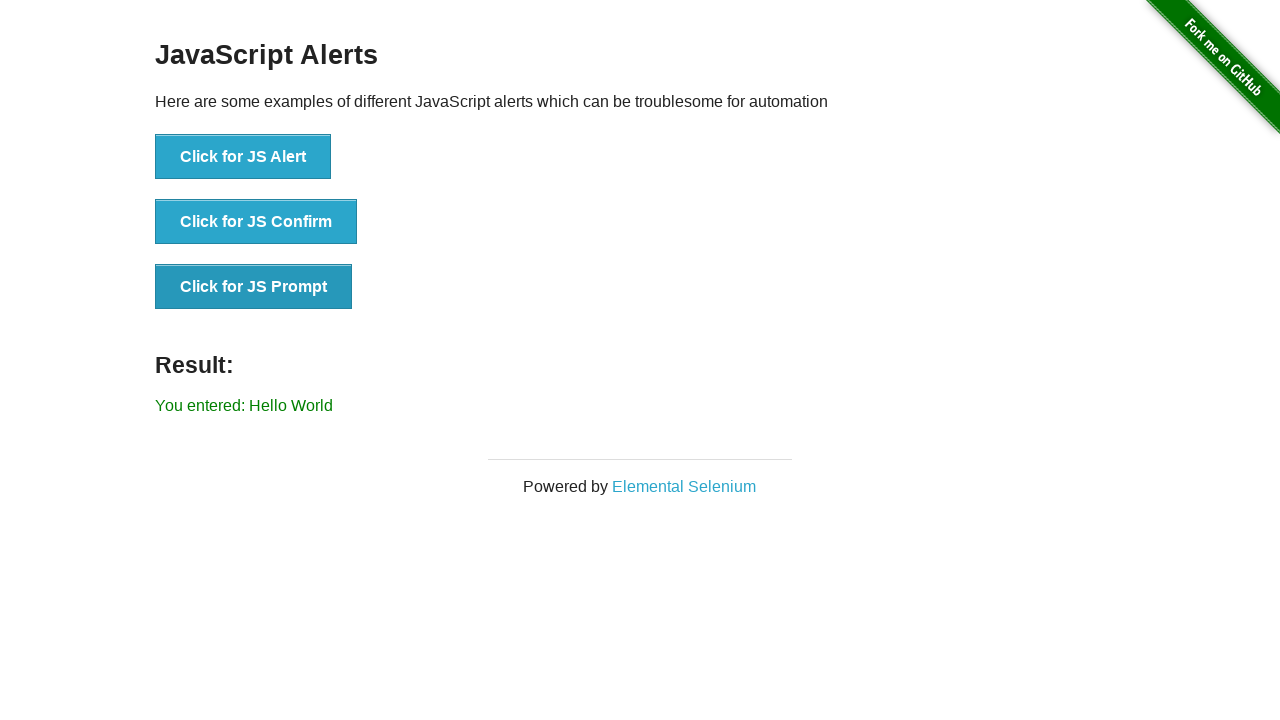

Verified result message displays entered text 'You entered: Hello World'
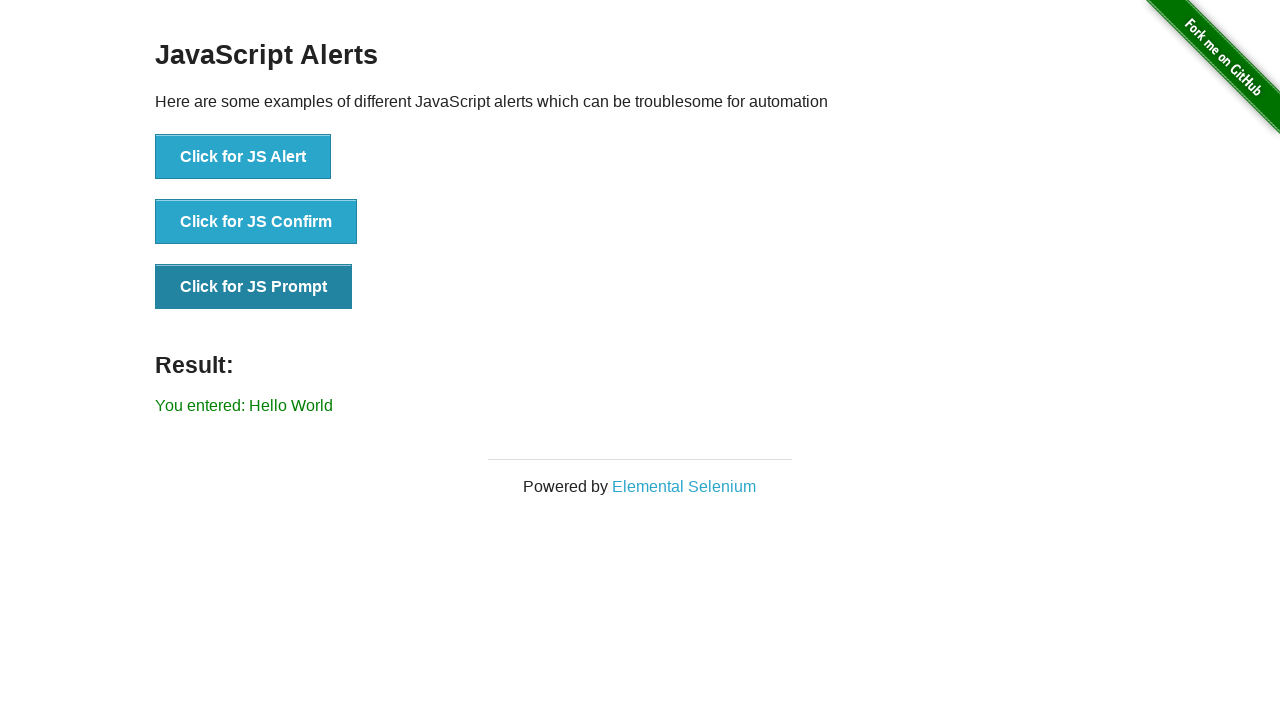

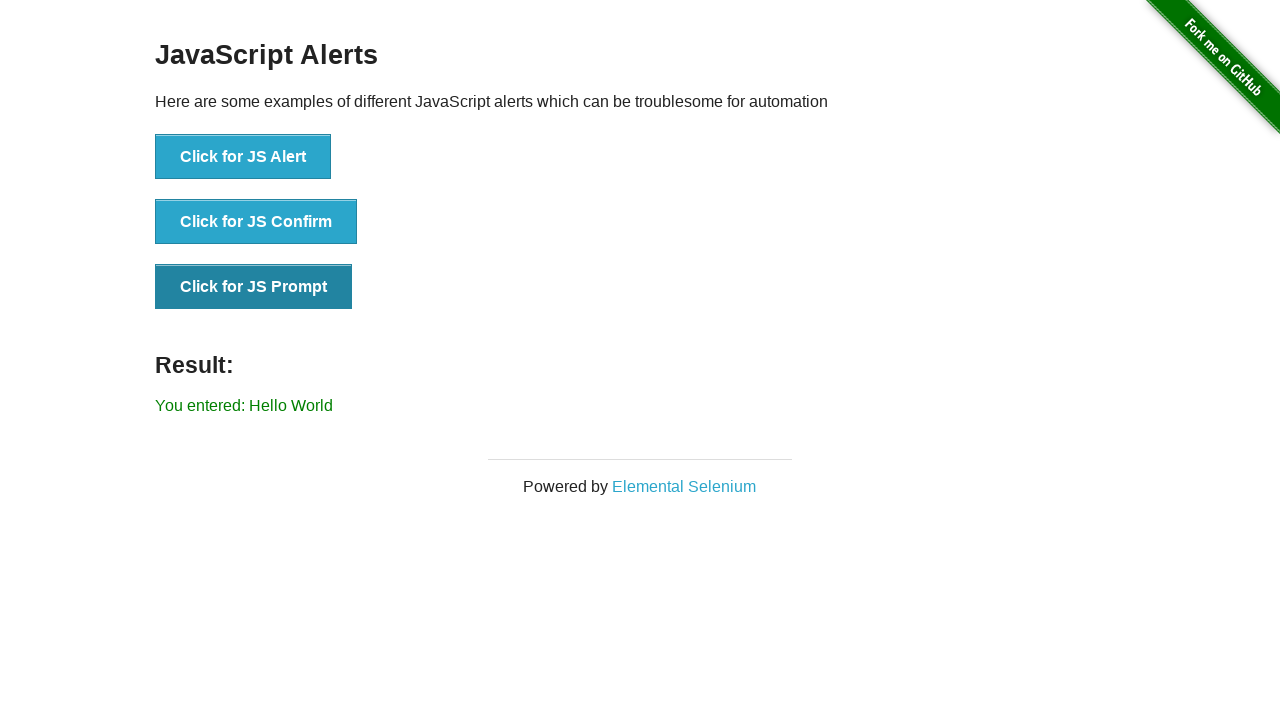